Tests checkbox functionality by clicking checkboxes to toggle their checked state multiple times and verifying the state changes.

Starting URL: https://the-internet.herokuapp.com/checkboxes

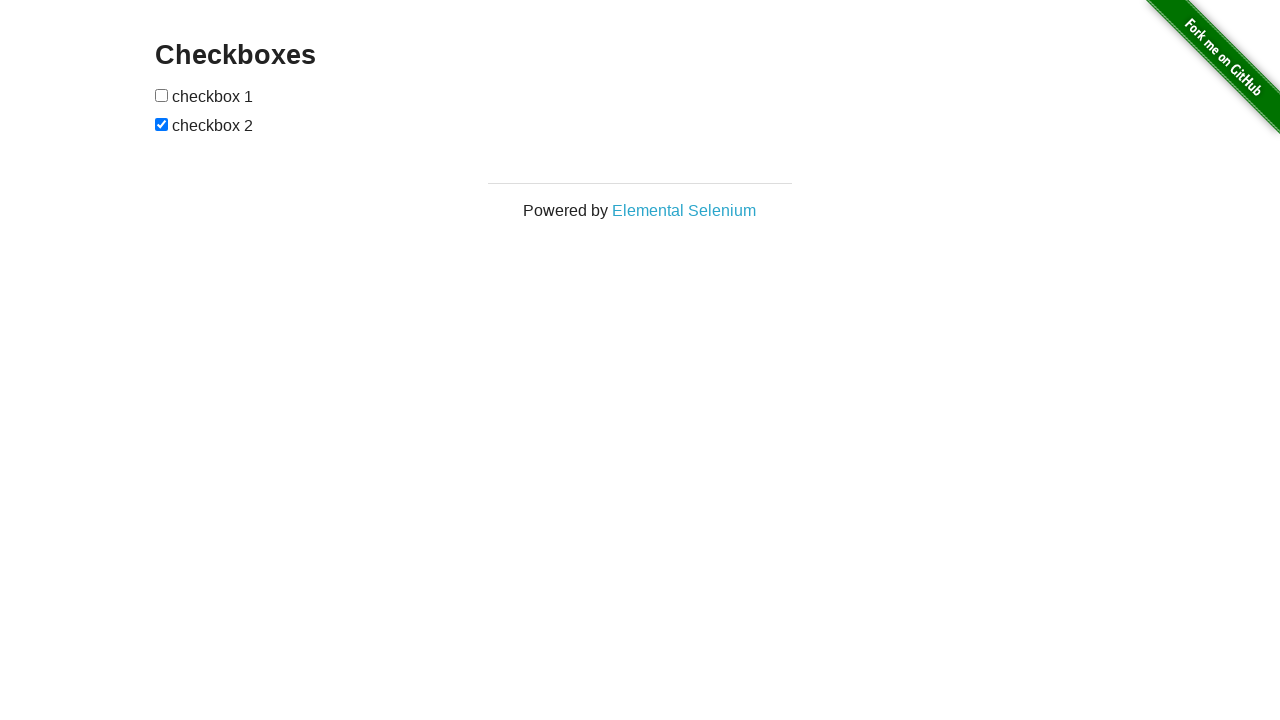

Clicked checkbox 1 to check it at (162, 95) on xpath=//*[@id='checkboxes']/input[1]
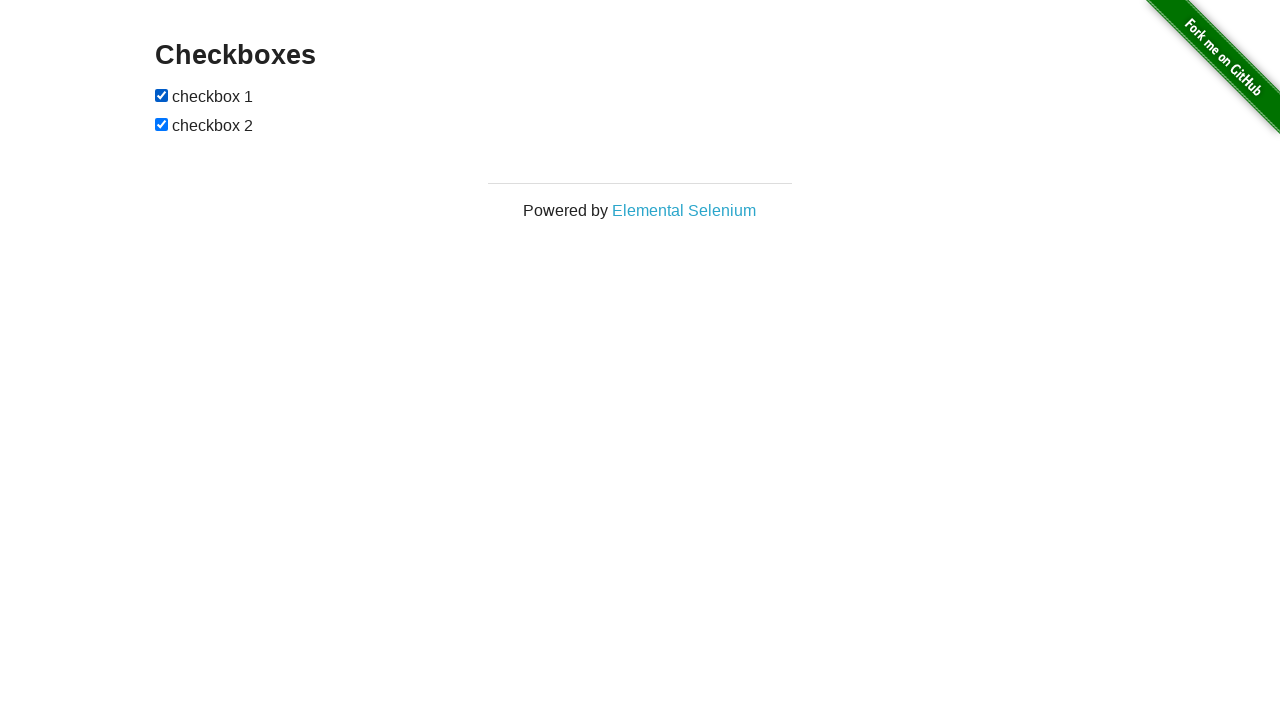

Clicked checkbox 1 again to uncheck it at (162, 95) on xpath=//*[@id='checkboxes']/input[1]
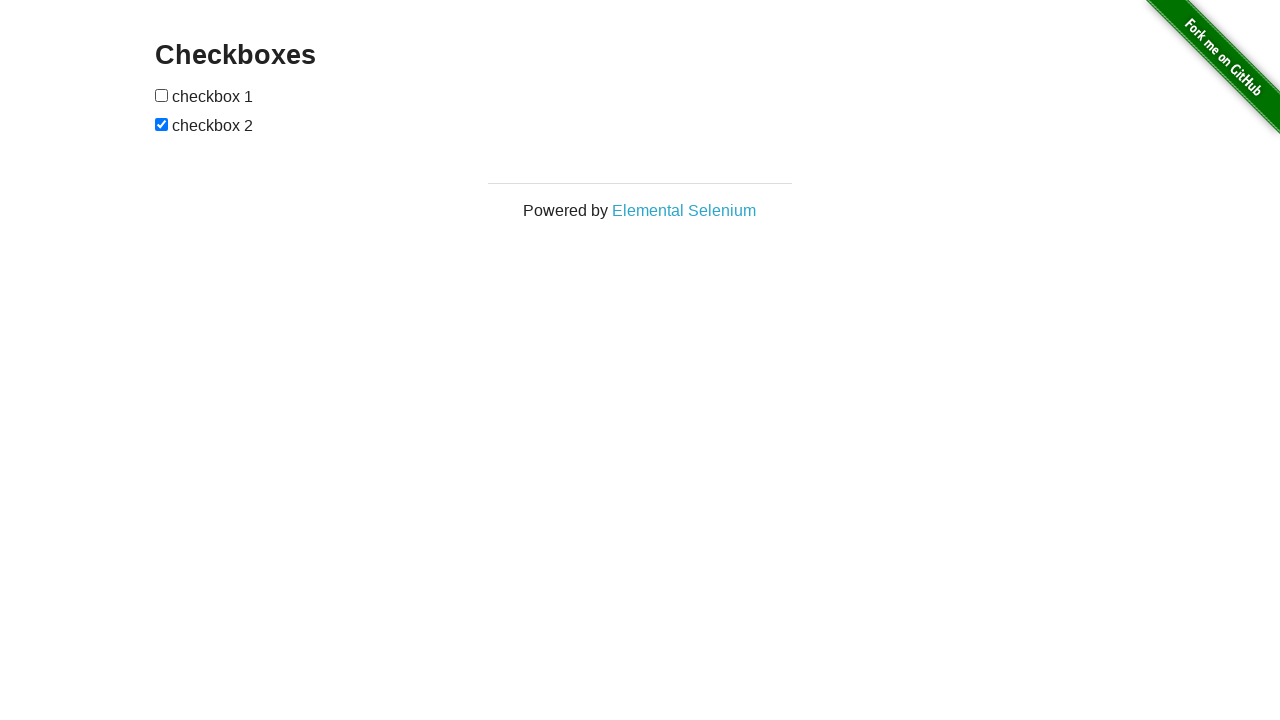

Clicked checkbox 2 to uncheck it (it starts checked by default) at (162, 124) on xpath=//*[@id='checkboxes']/input[2]
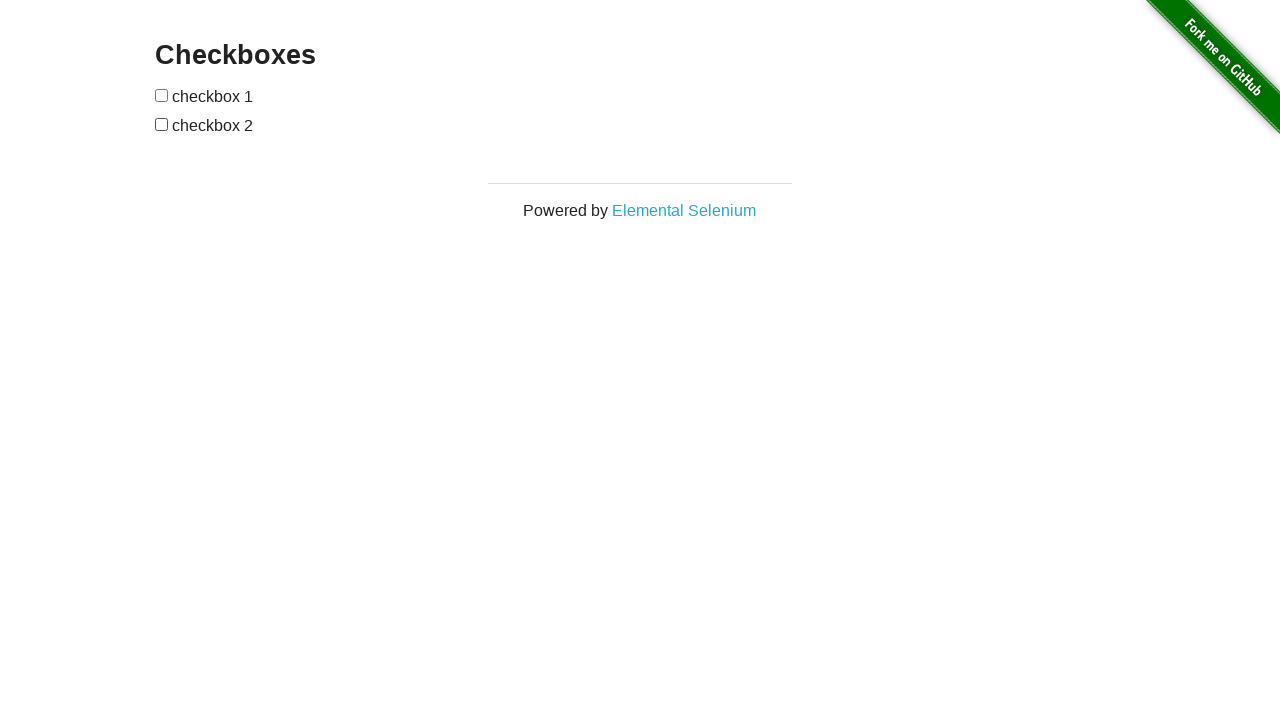

Clicked checkbox 2 again to check it at (162, 124) on xpath=//*[@id='checkboxes']/input[2]
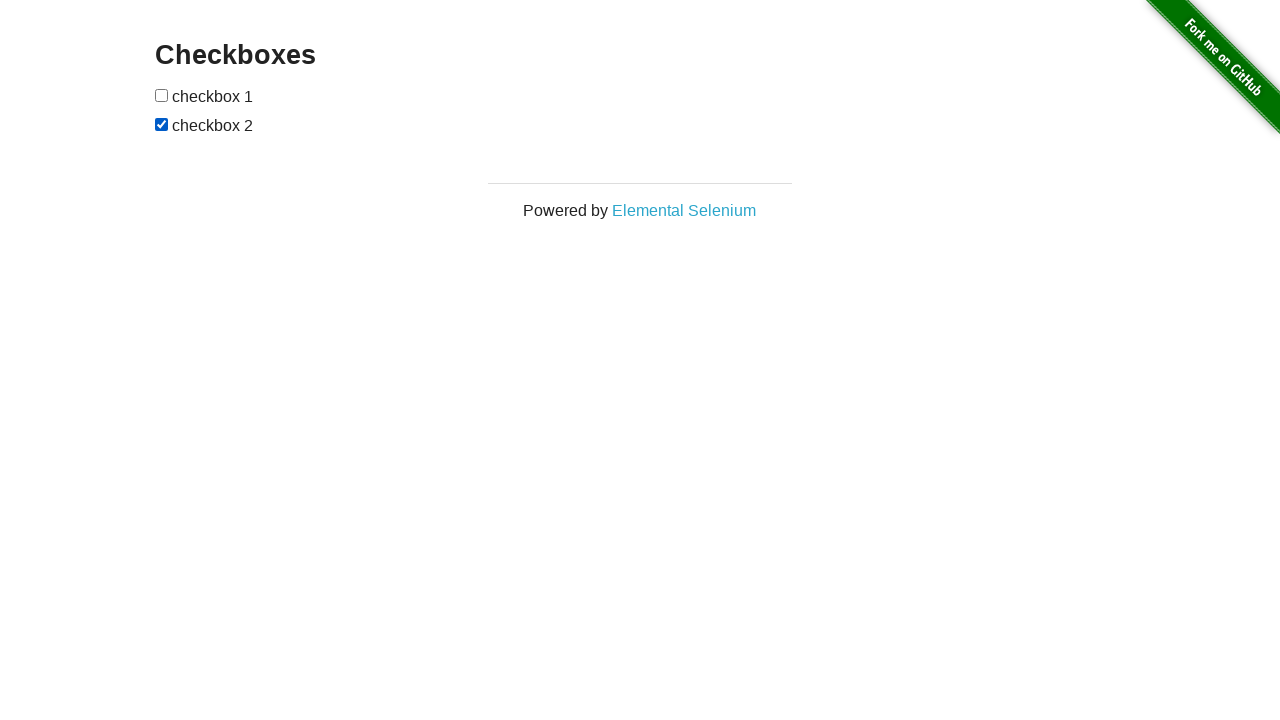

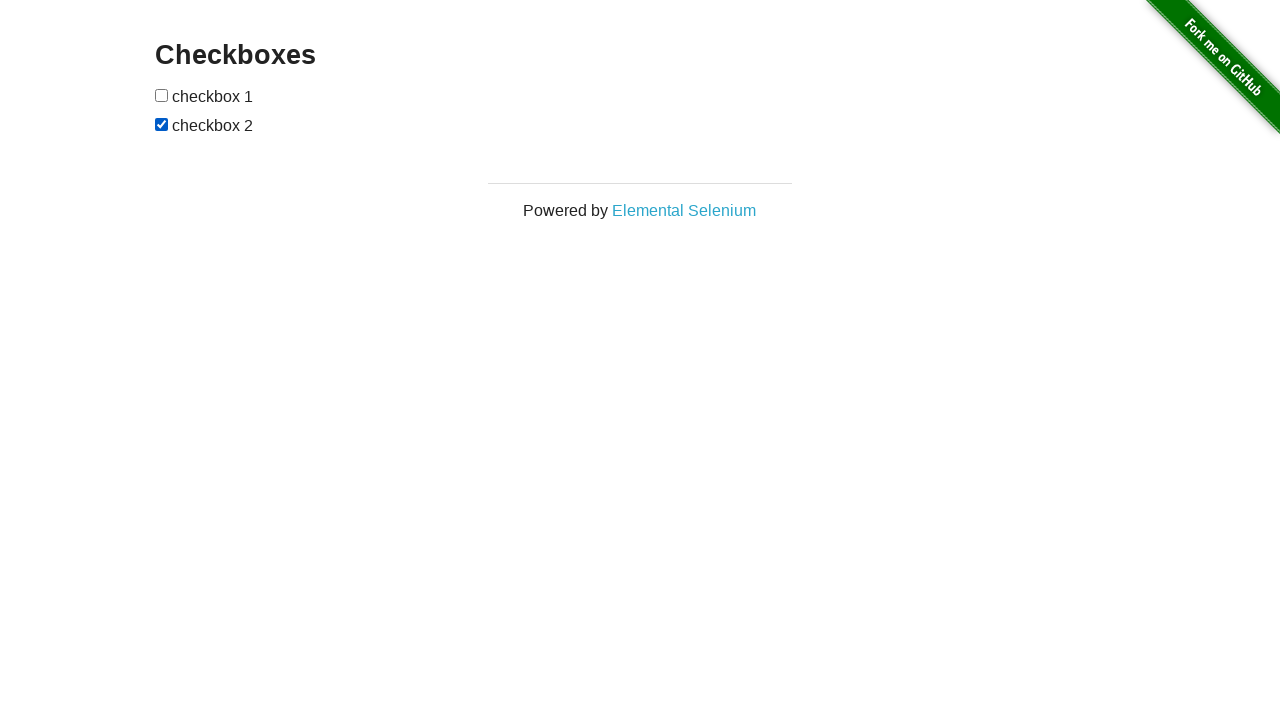